Tests jQuery UI selectable demo by switching to an iframe, clicking on Item 4 in the selectable list, then navigating to the Droppable demo page via the navigation menu.

Starting URL: https://jqueryui.com/selectable/

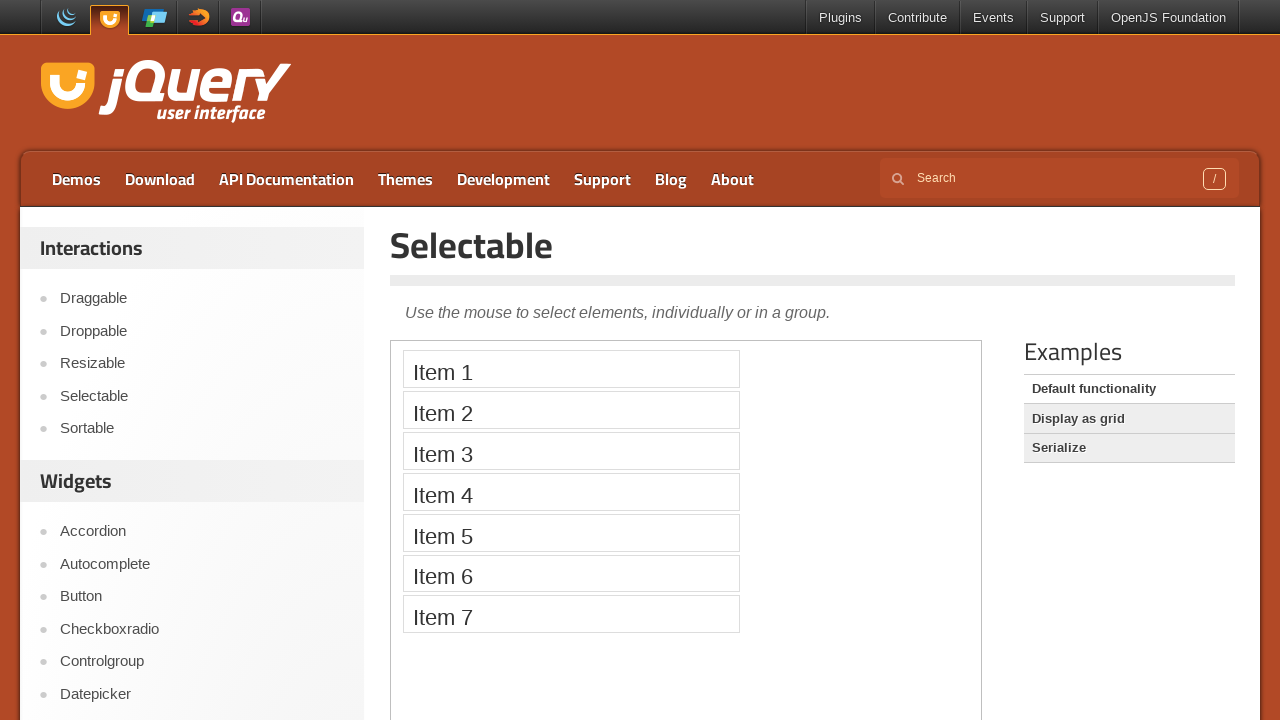

Demo iframe loaded
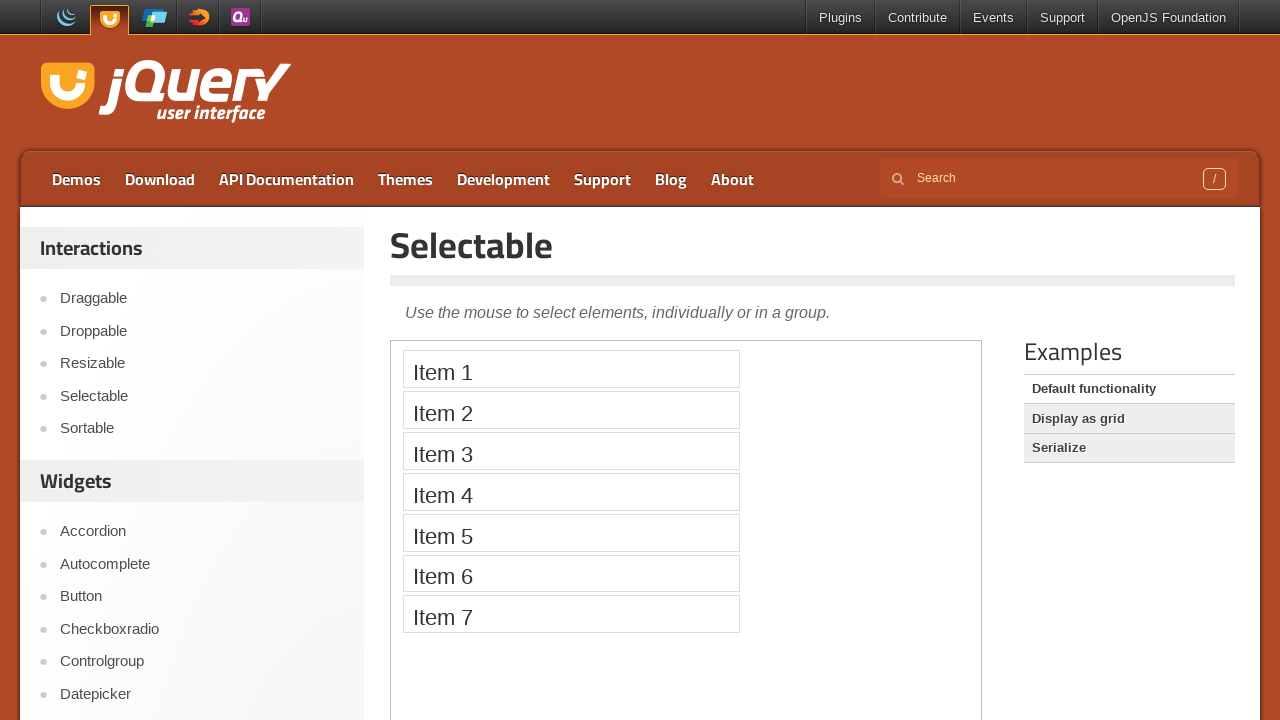

Switched to demo iframe
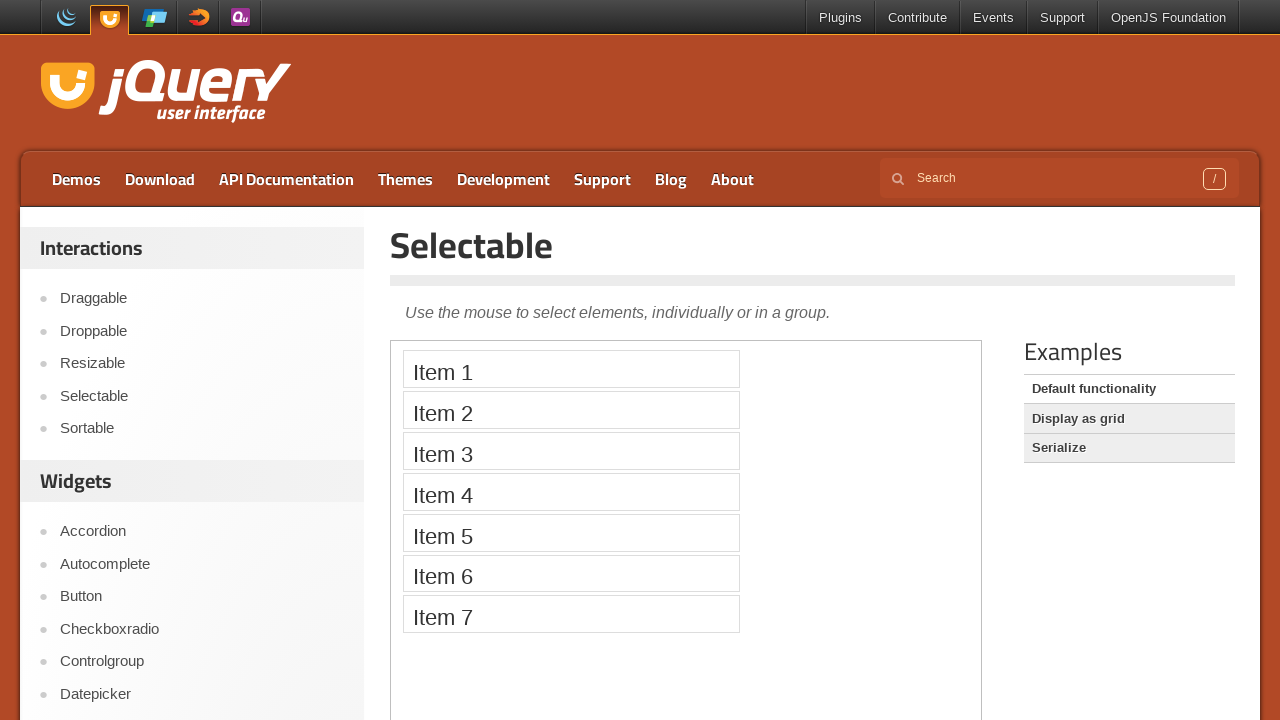

Clicked on Item 4 in selectable list at (571, 492) on iframe.demo-frame >> nth=0 >> internal:control=enter-frame >> xpath=//li[text()=
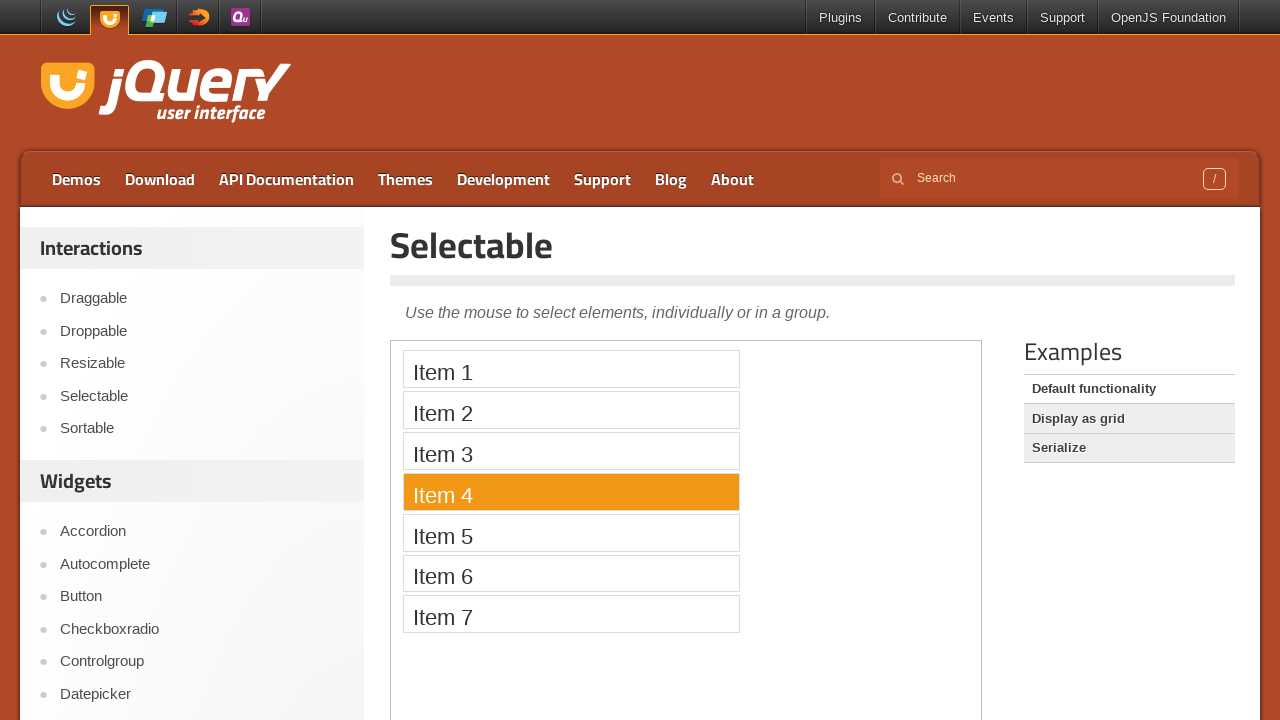

Clicked on Droppable navigation link at (202, 331) on xpath=//a[text()='Droppable']
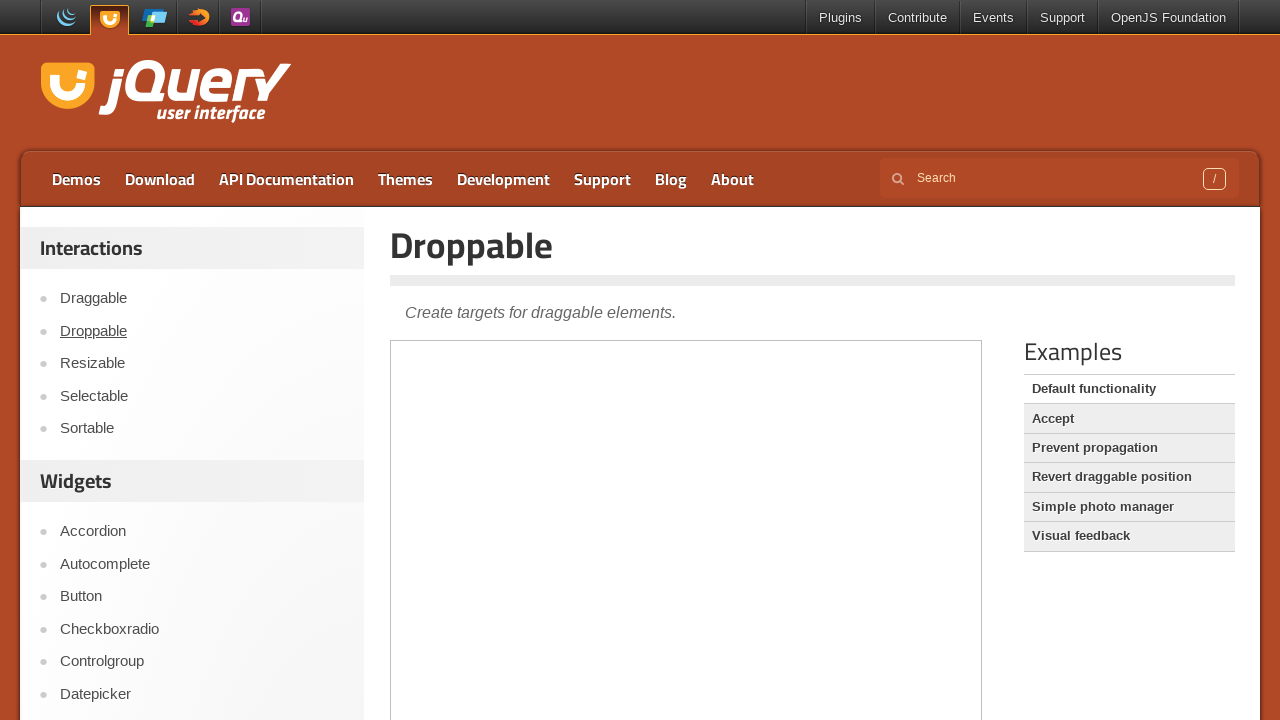

Navigation to Droppable demo page completed
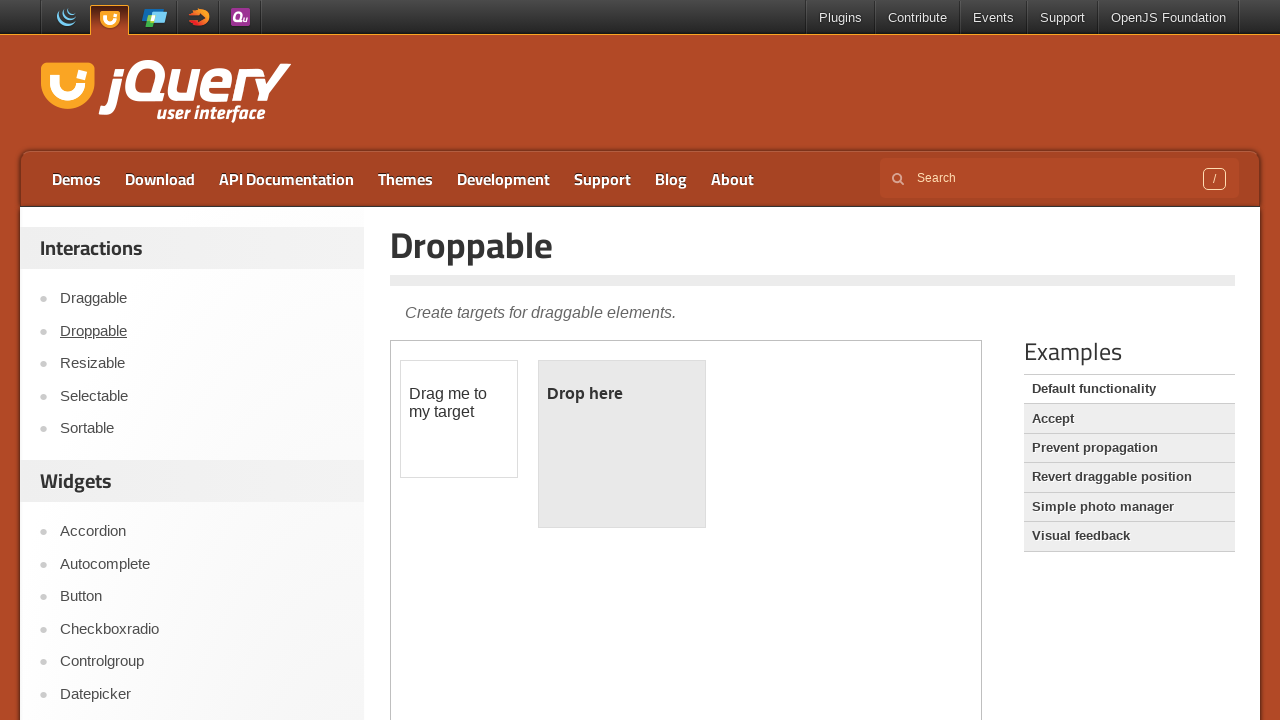

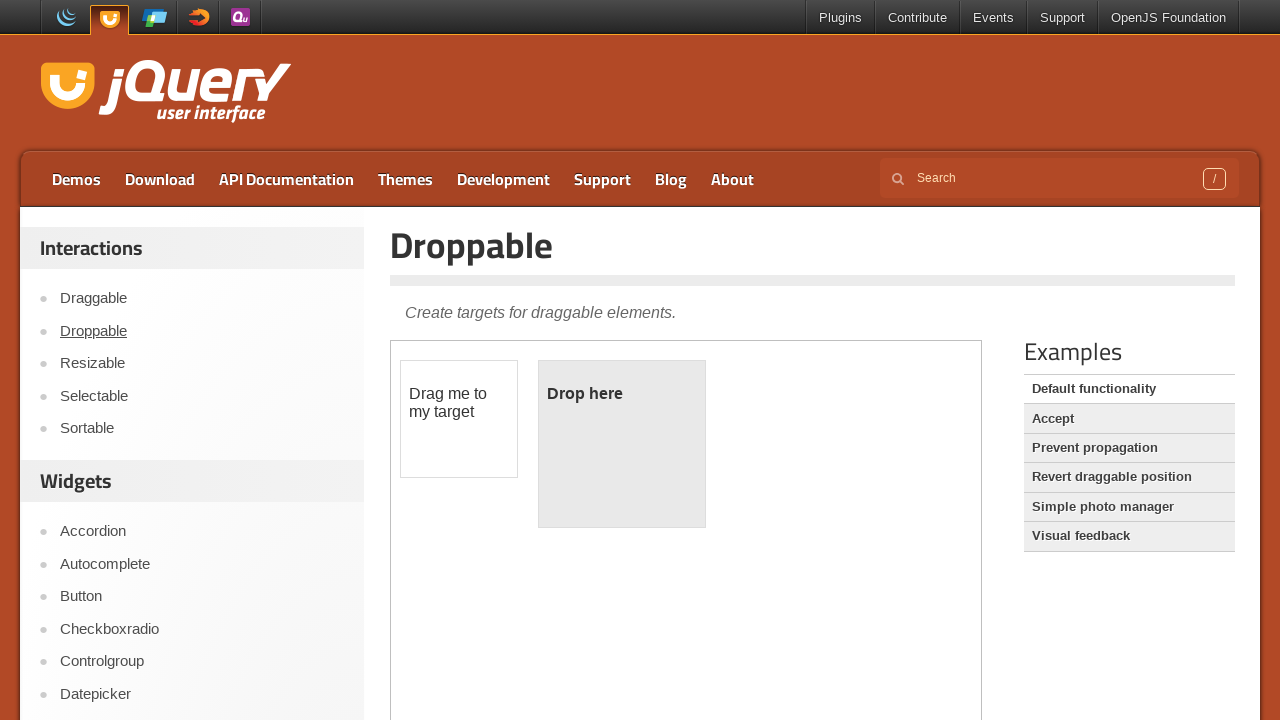